Tests handling a JavaScript prompt dialog by clicking Cancel and verifying the result shows null was entered.

Starting URL: https://the-internet.herokuapp.com/javascript_alerts

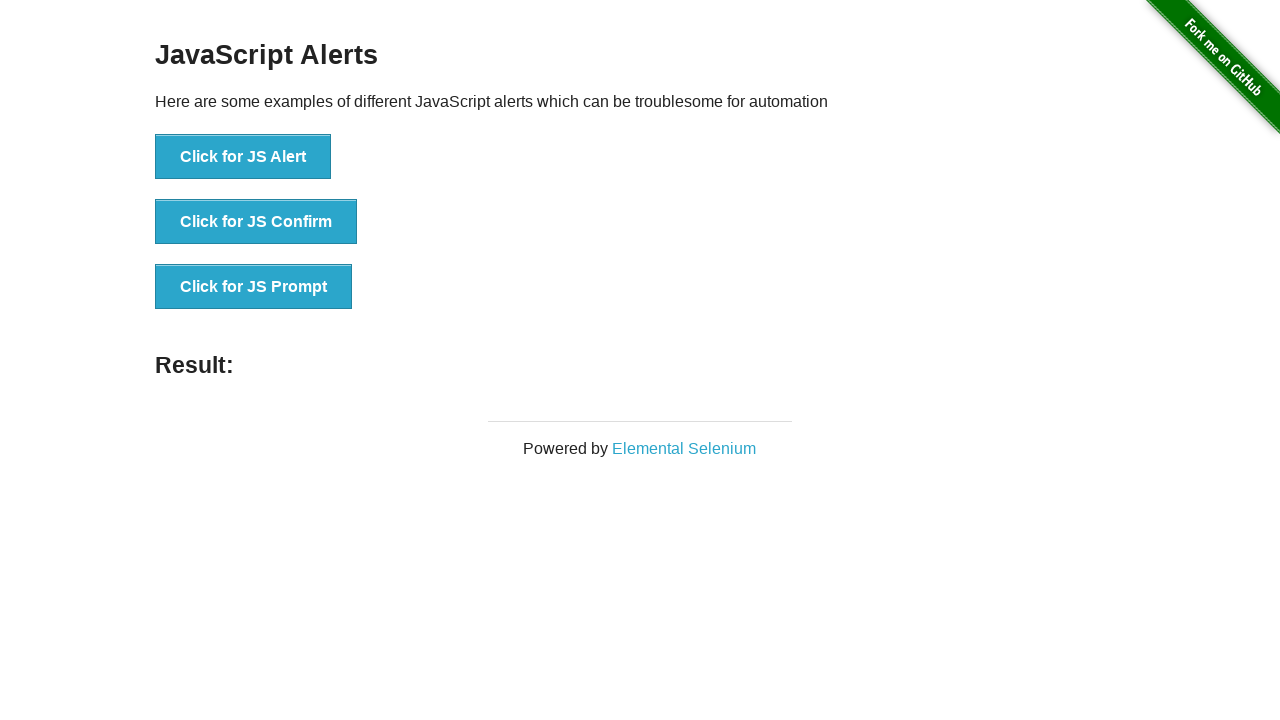

Set up dialog handler to dismiss prompt on Cancel
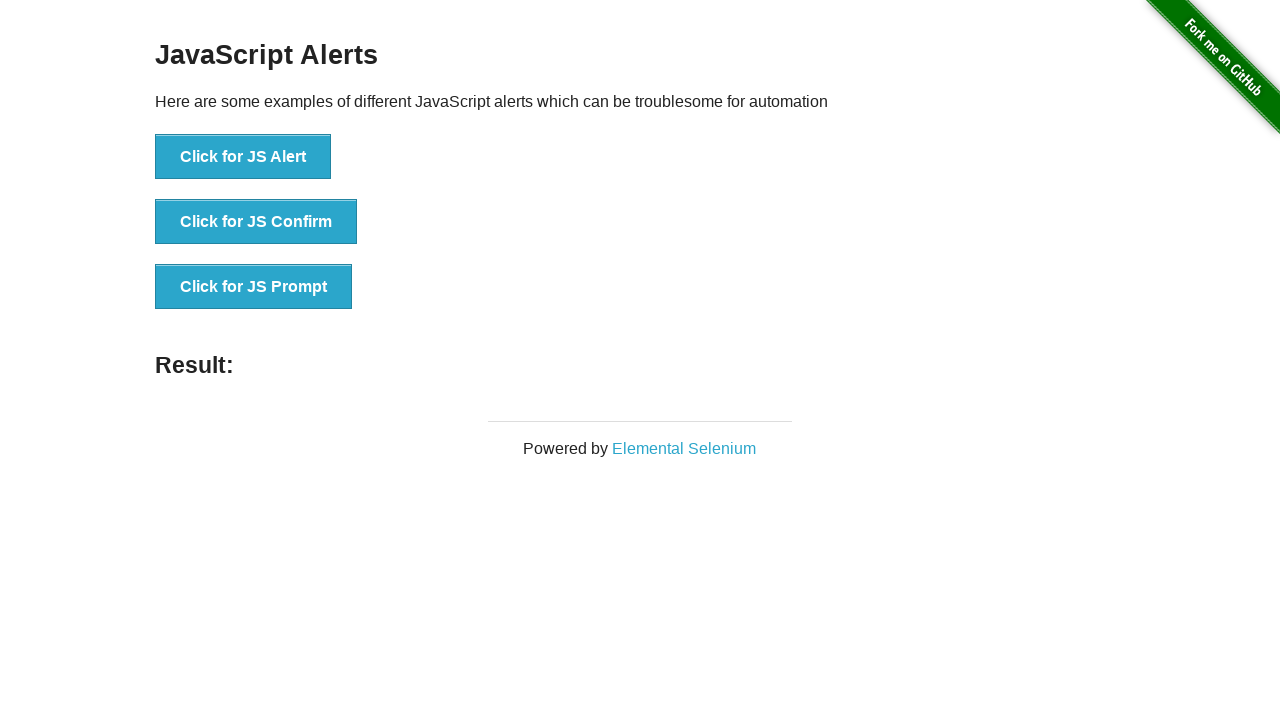

Clicked button to trigger JavaScript prompt dialog at (254, 287) on text=Click for JS Prompt
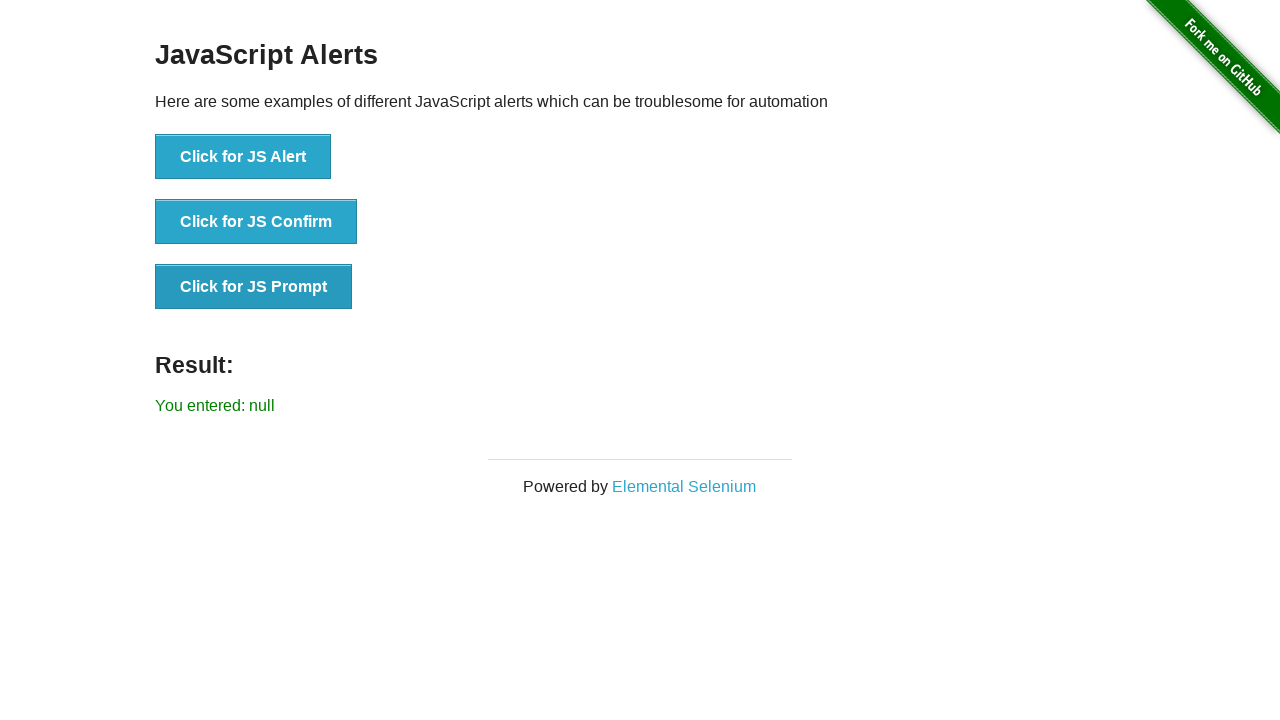

Result message element appeared on page
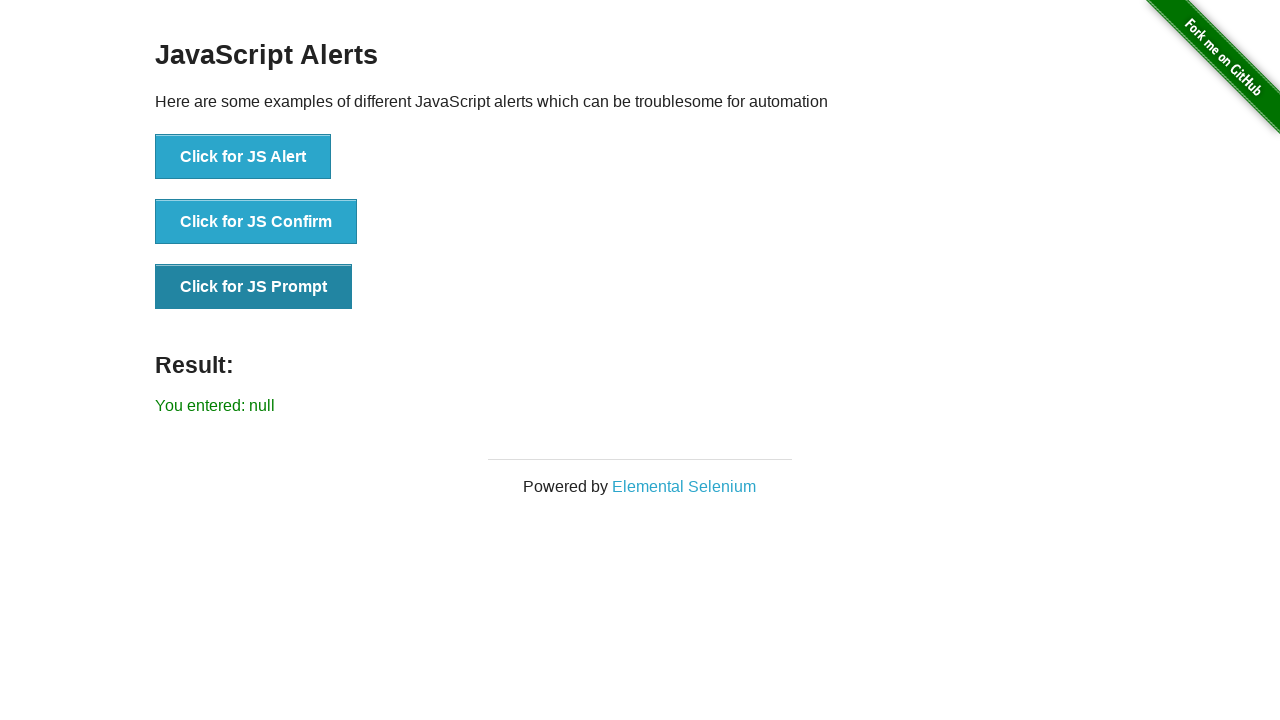

Retrieved result message text content
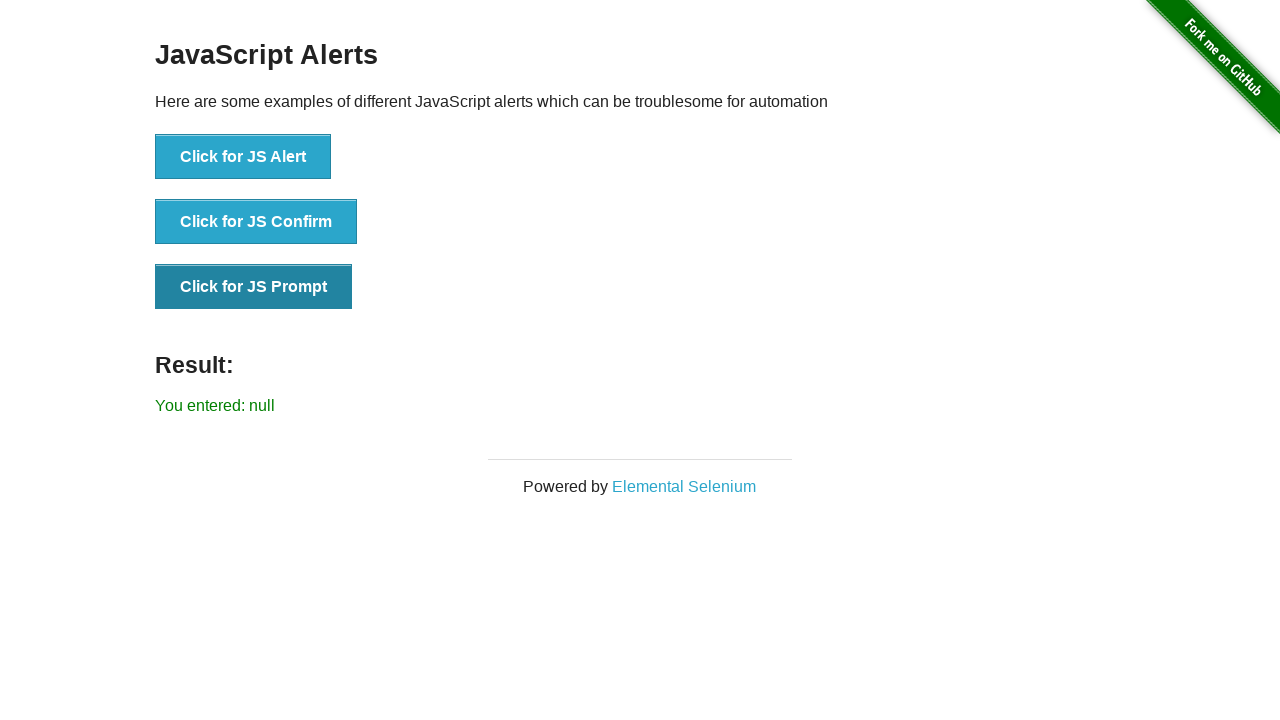

Verified result shows 'You entered: null' confirming Cancel was clicked
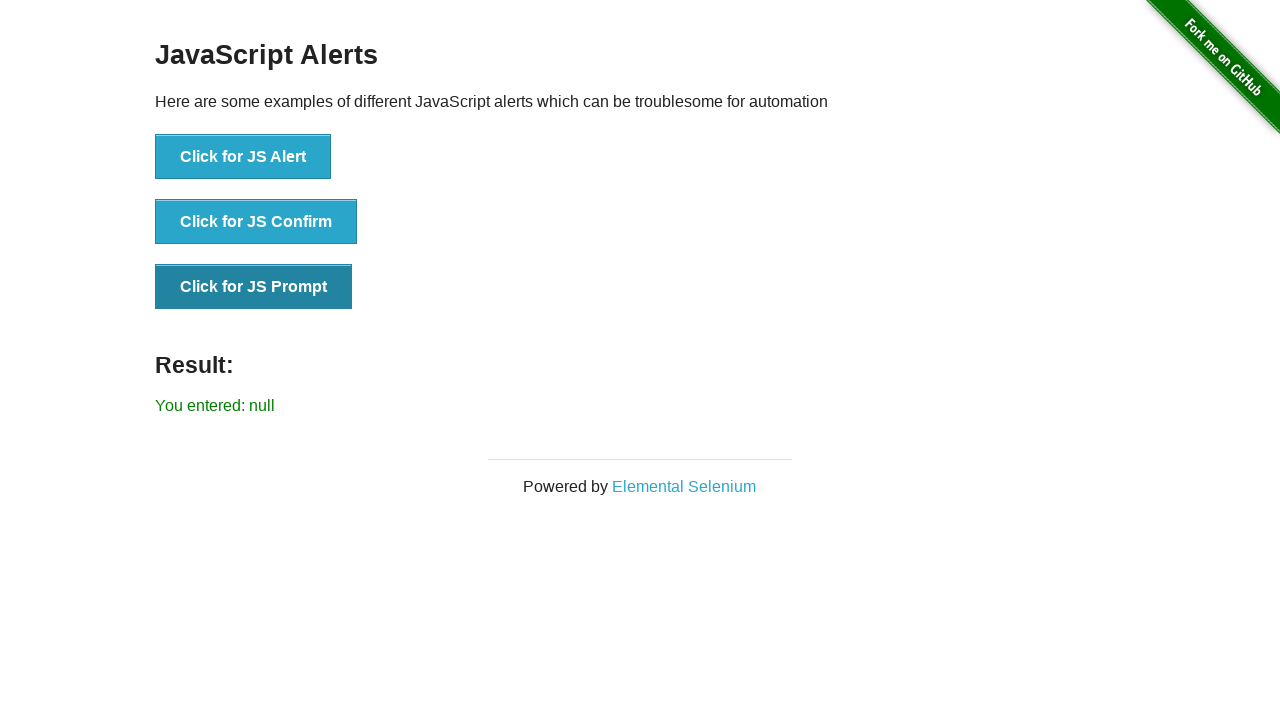

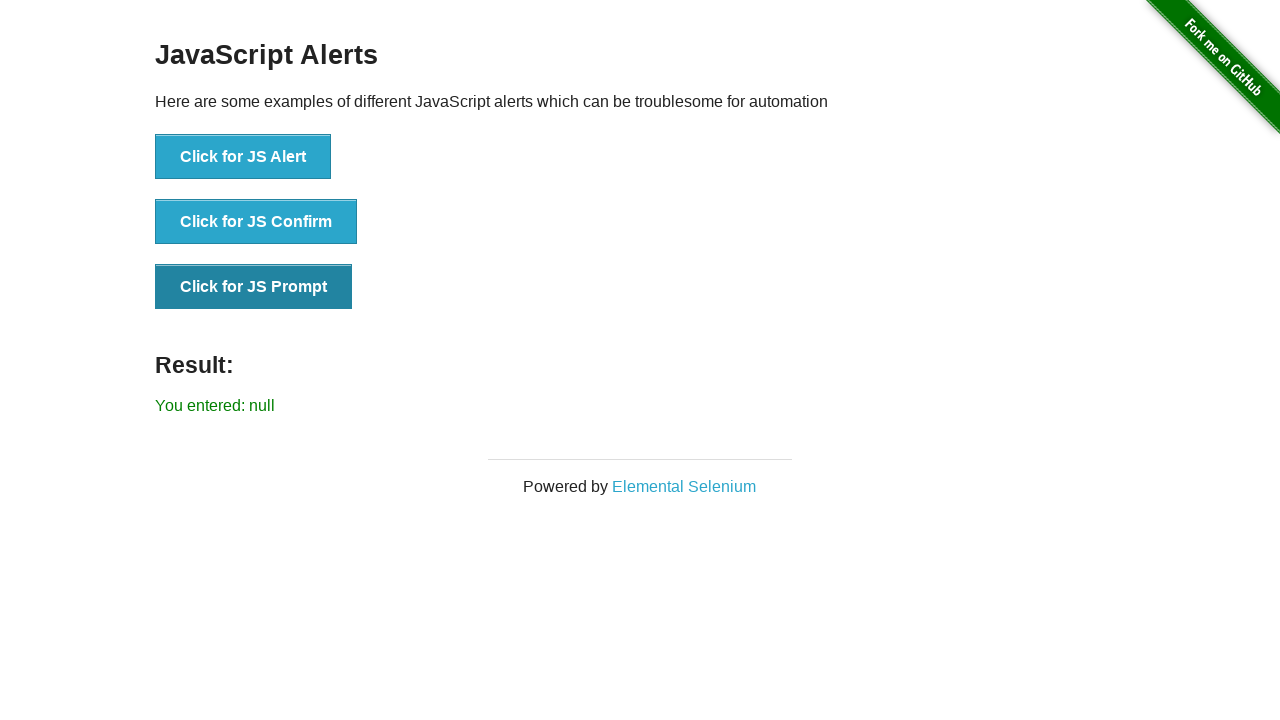